Calculates the sum of two numbers displayed on the page, selects the result from a dropdown menu, and submits the form

Starting URL: http://suninjuly.github.io/selects2.html

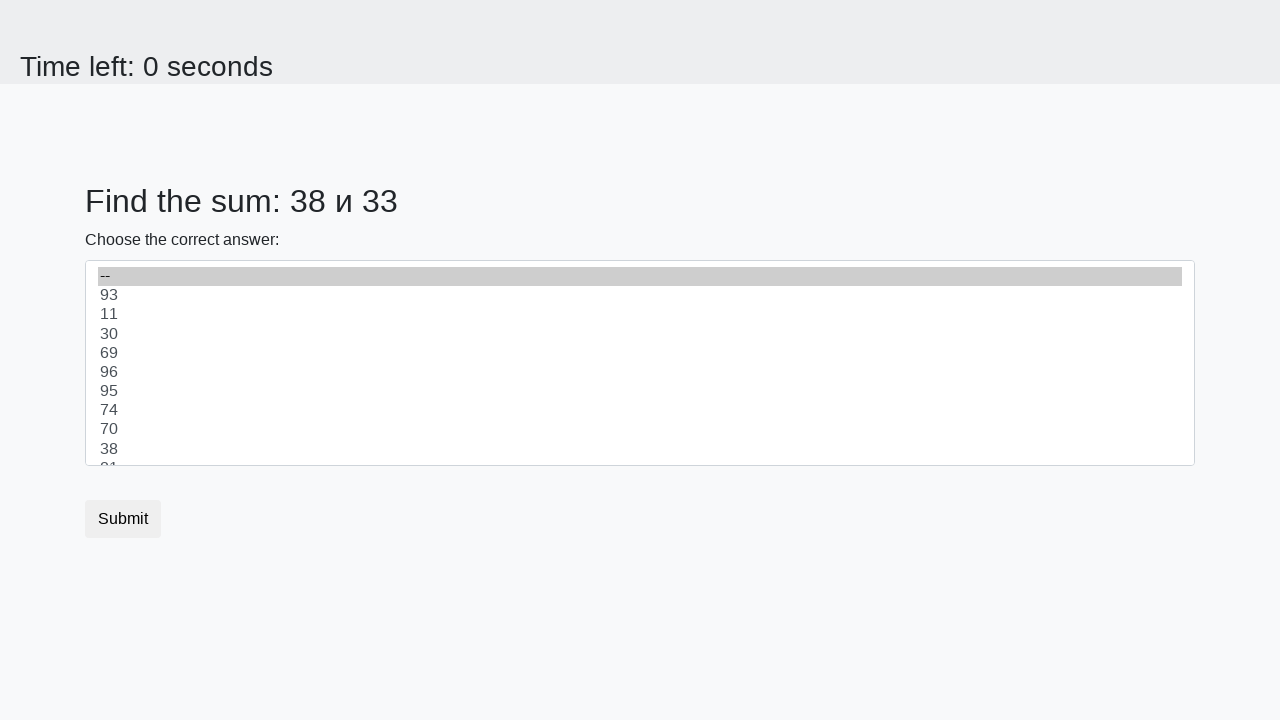

Retrieved first number from page element #num1
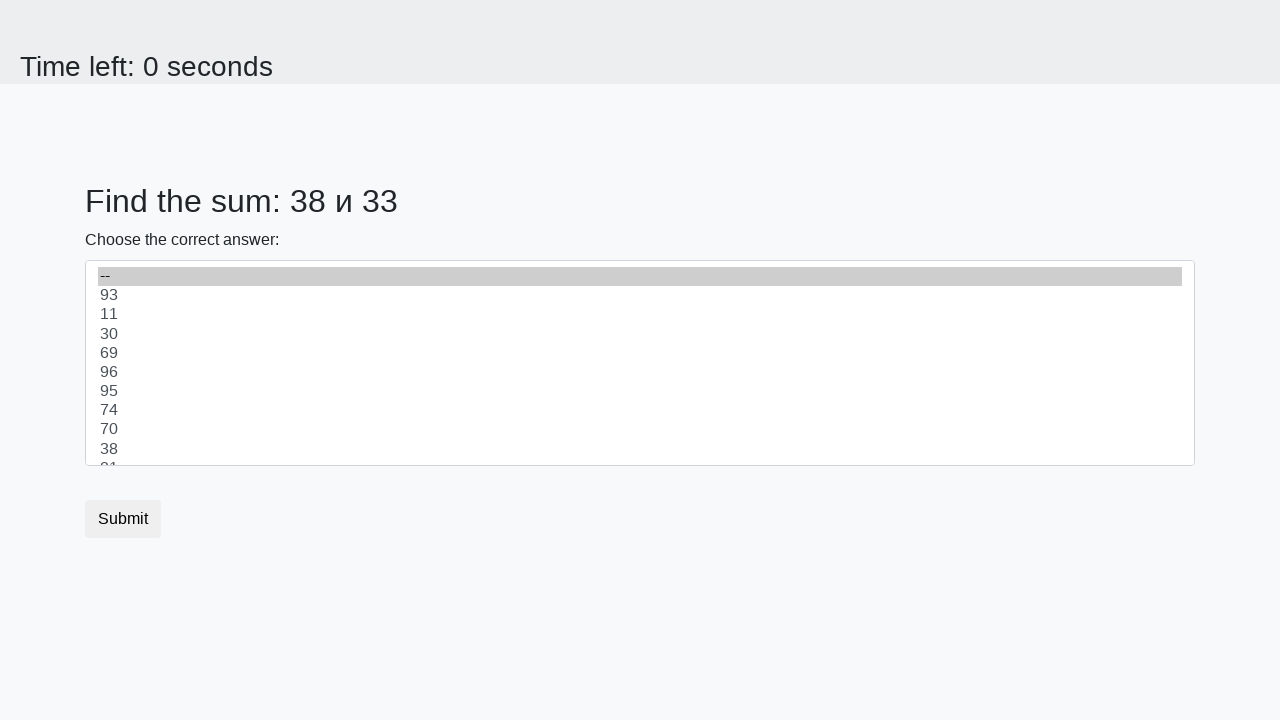

Retrieved second number from page element #num2
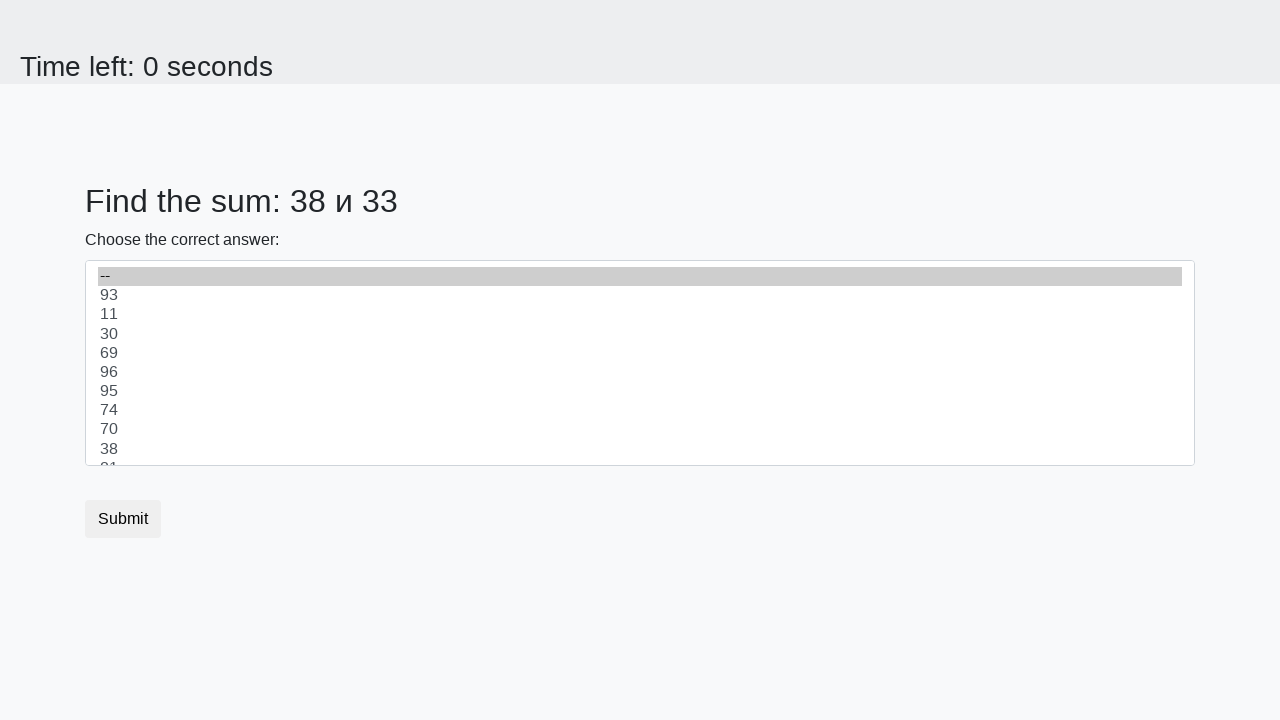

Calculated sum of 38 + 33 = 71
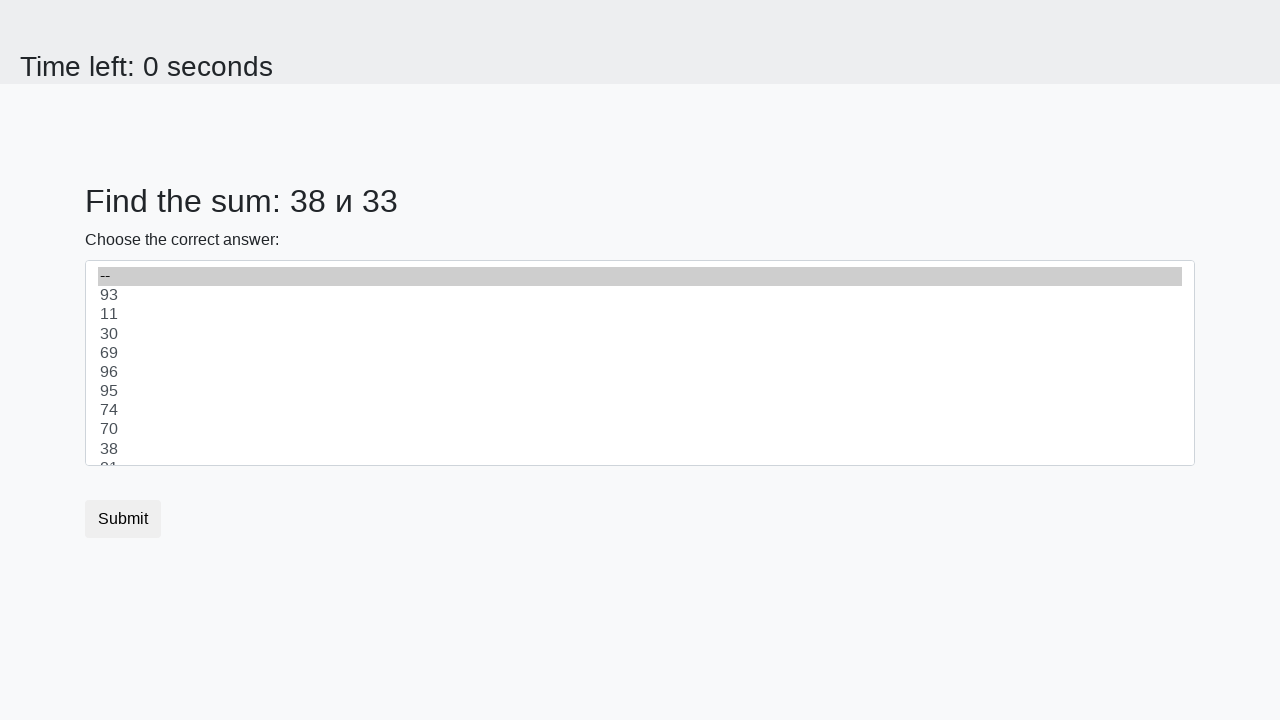

Selected calculated sum 71 from dropdown menu on select
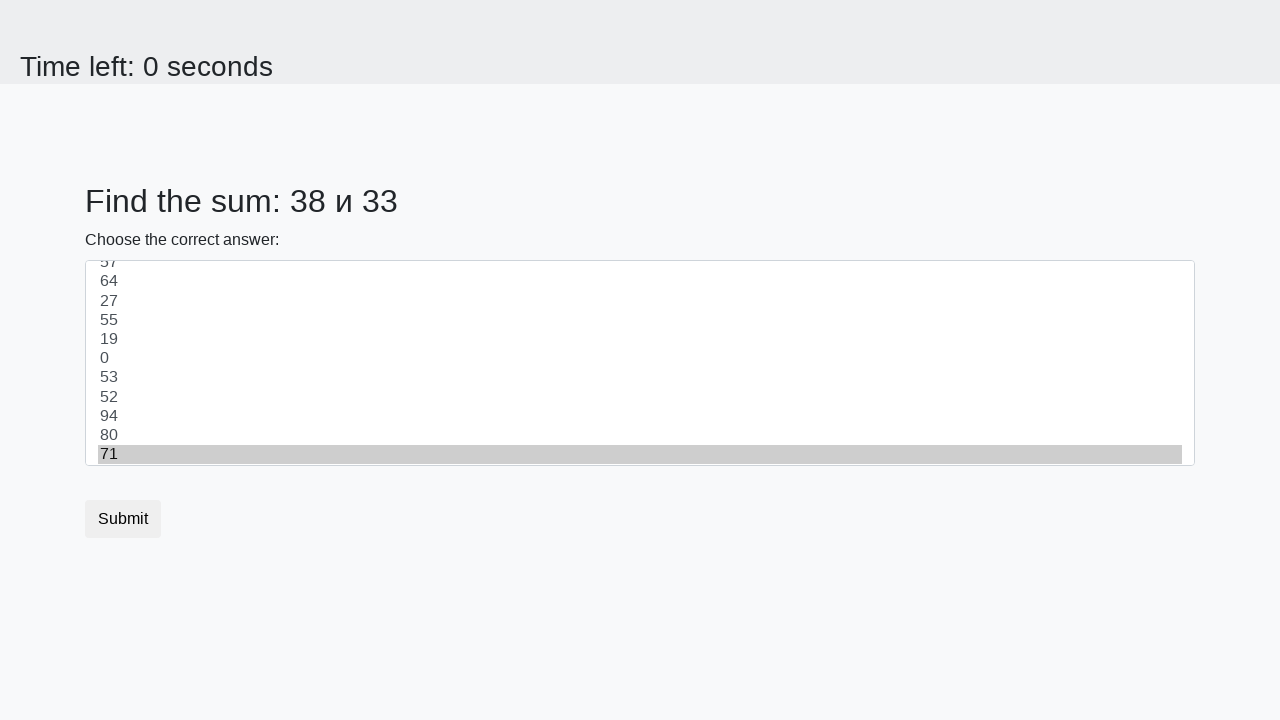

Clicked submit button to submit the form at (123, 519) on button
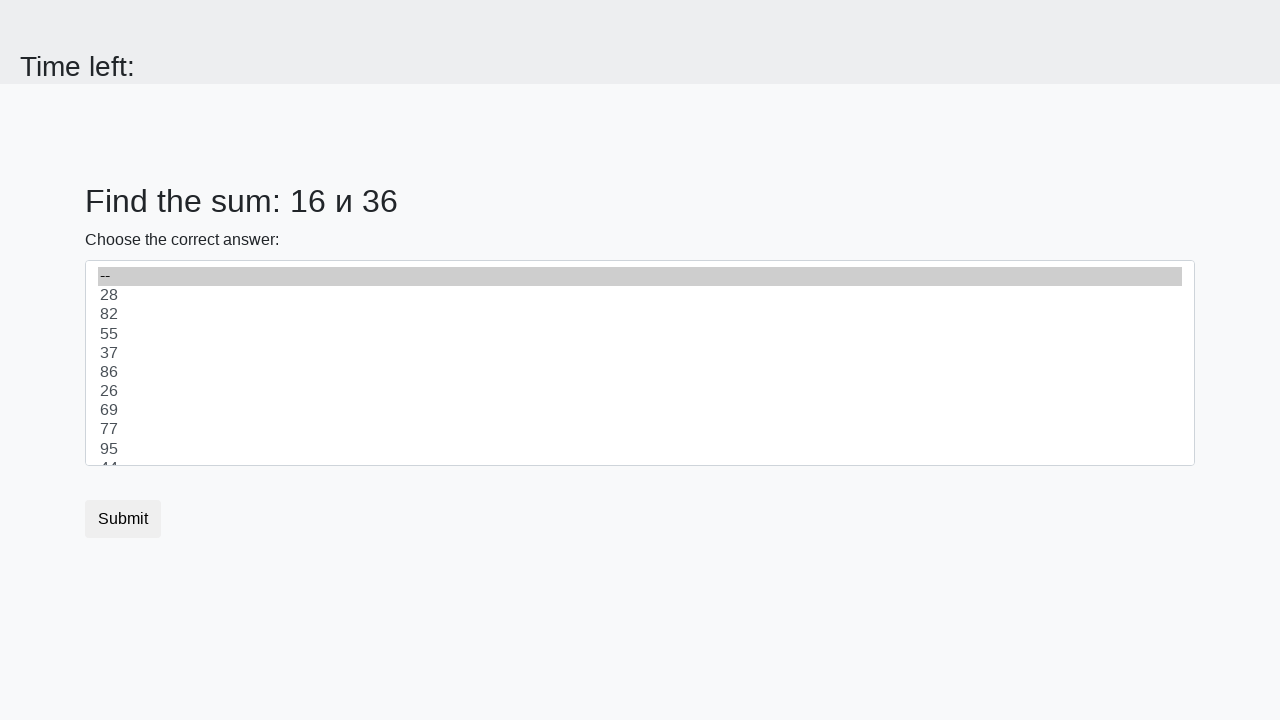

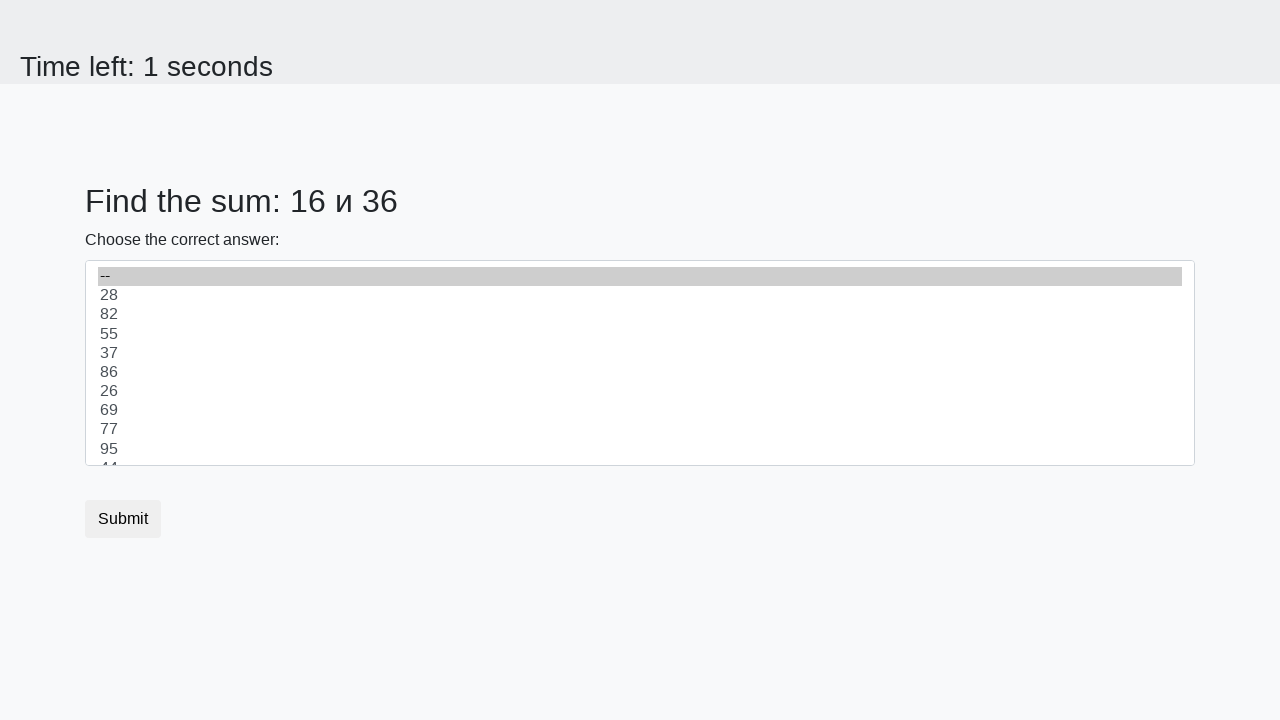